Tests various types of links on a demo page, including links that open in new tabs and API call links that return different status codes

Starting URL: https://demoqa.com/links

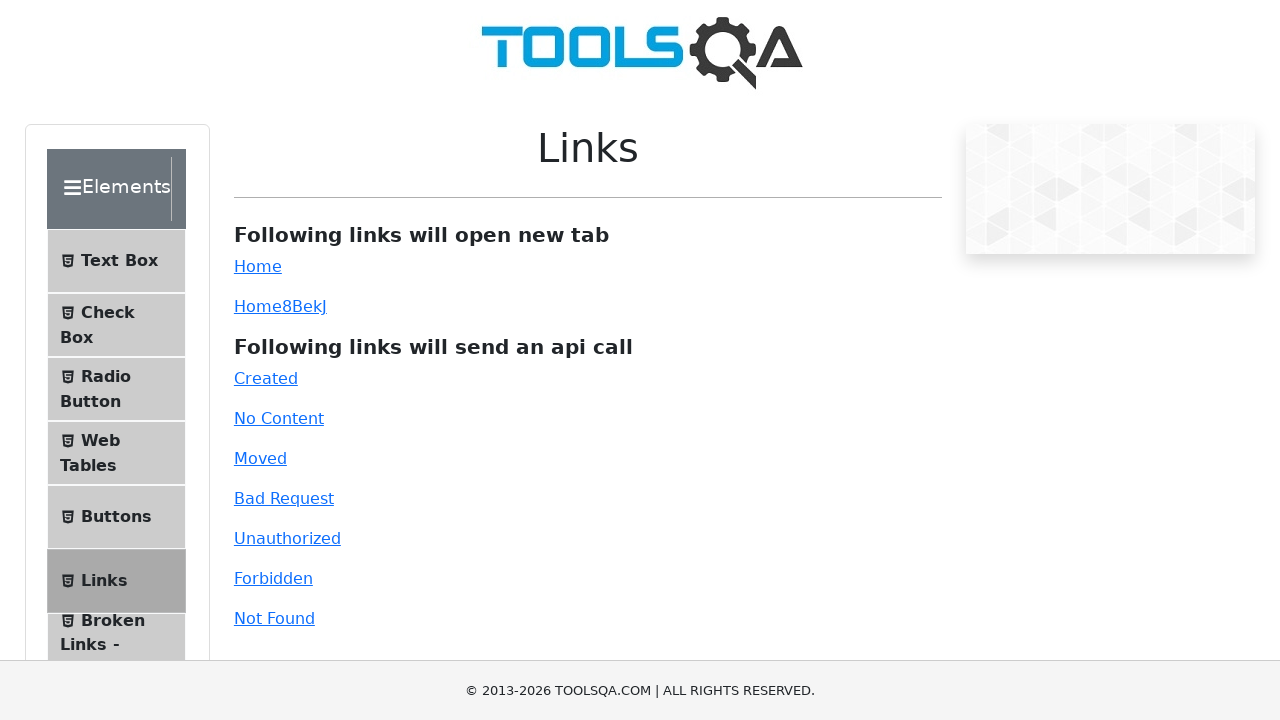

Clicked 'Home' link that opens in new tab at (258, 266) on #simpleLink
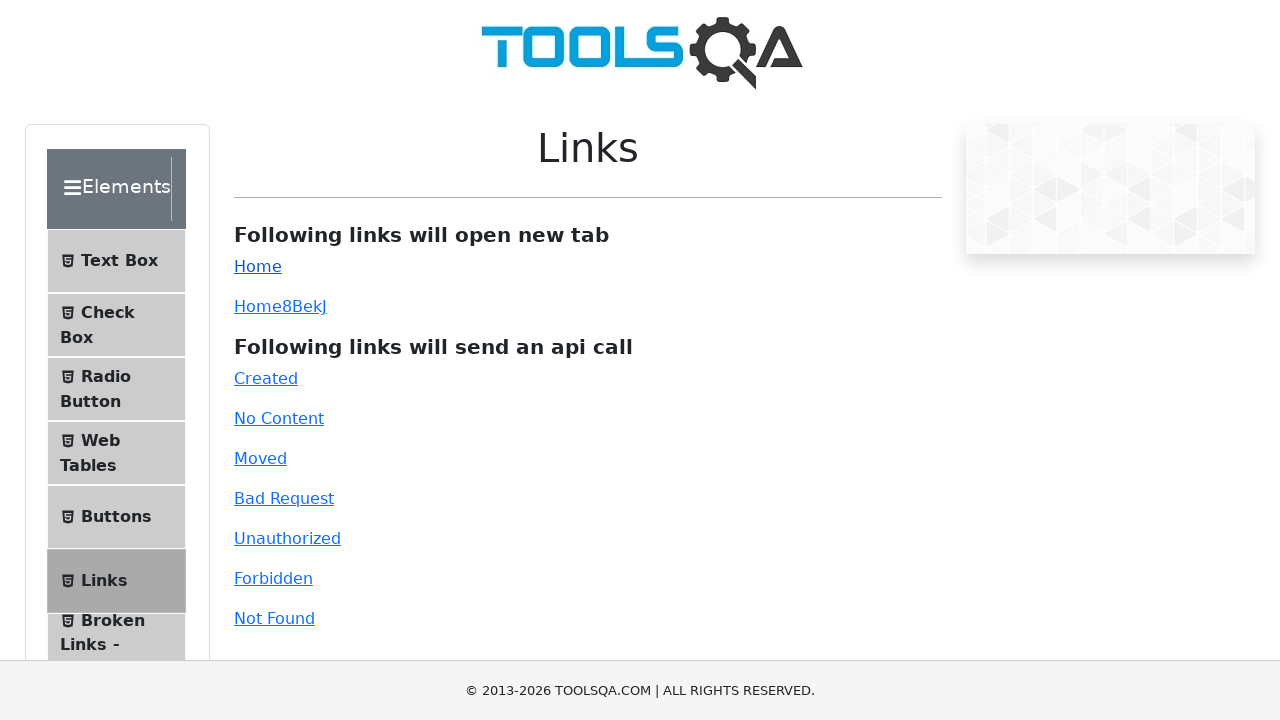

Closed new tab with Home link
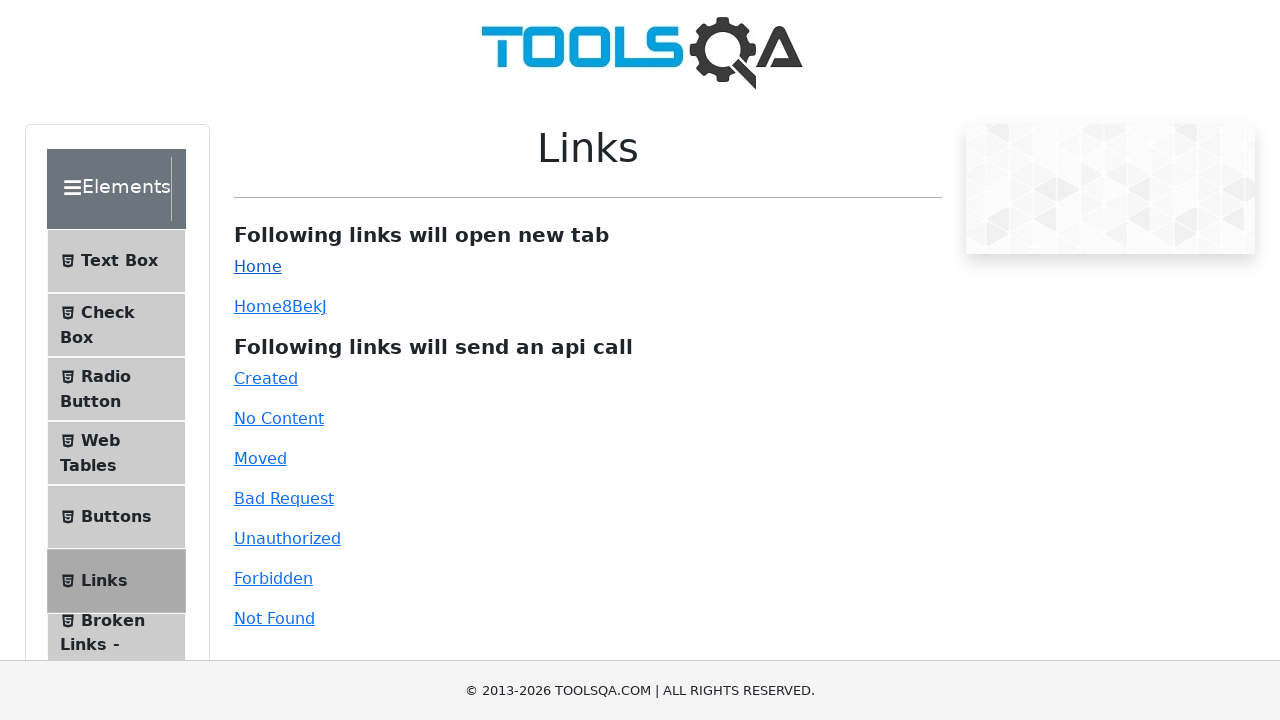

Clicked 'HomesXYgT' dynamic link that opens in new tab at (258, 306) on #dynamicLink
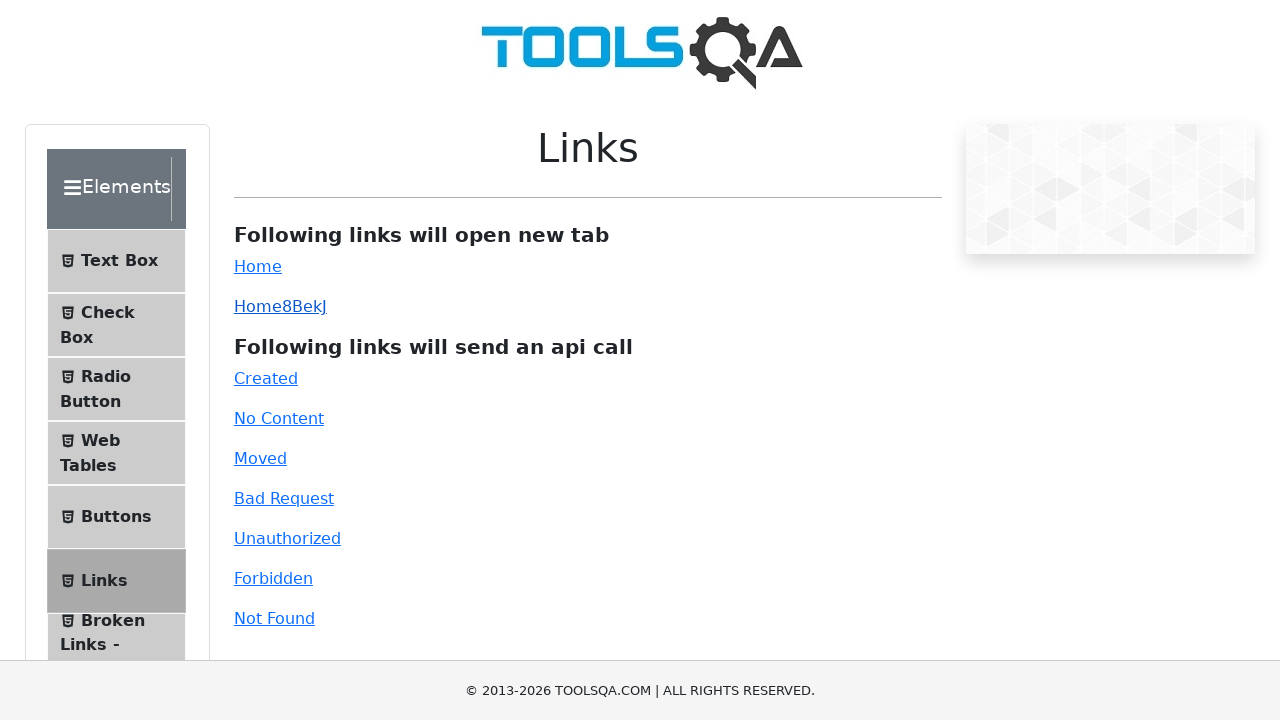

Closed new tab with dynamic link
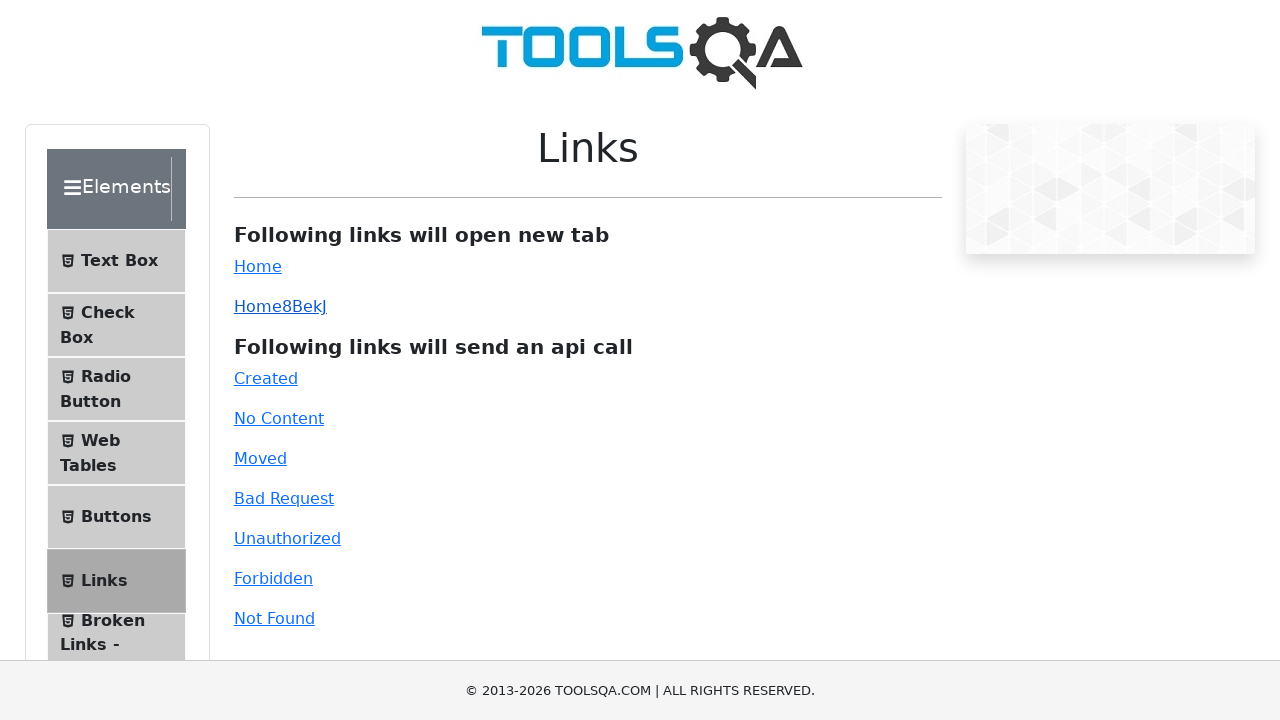

Clicked 'Created' API call link at (266, 378) on #created
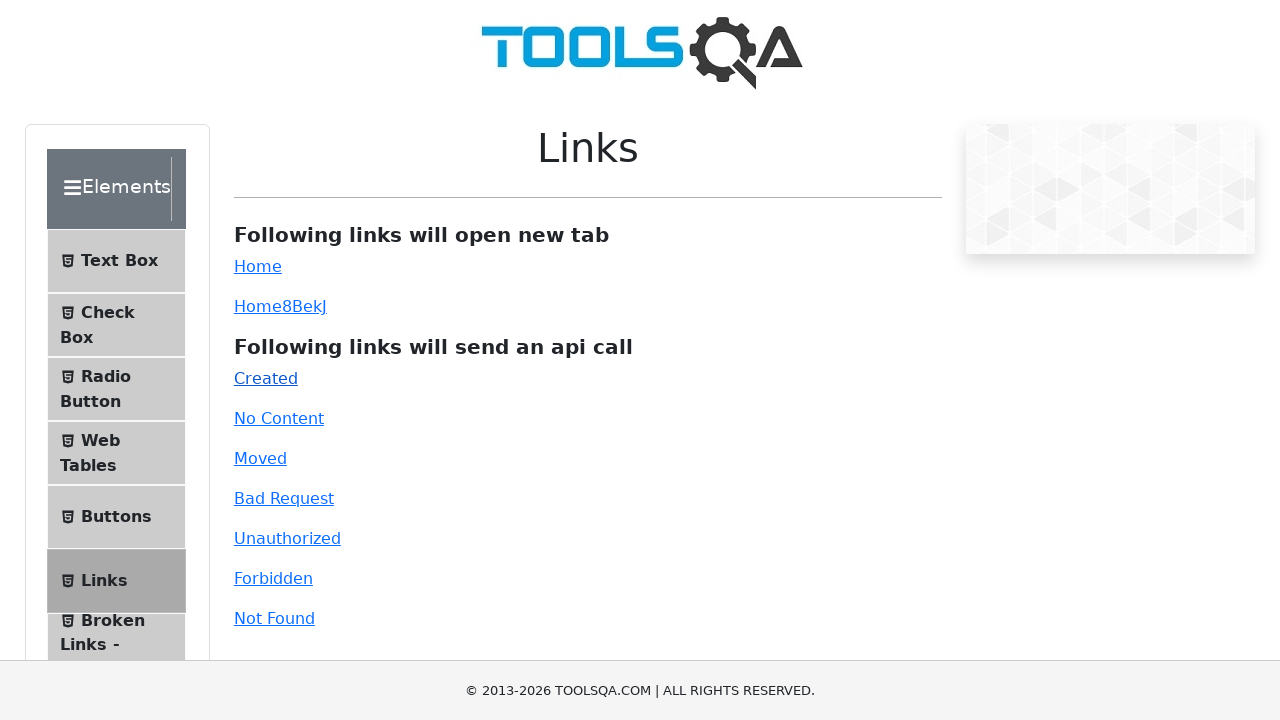

API response element appeared
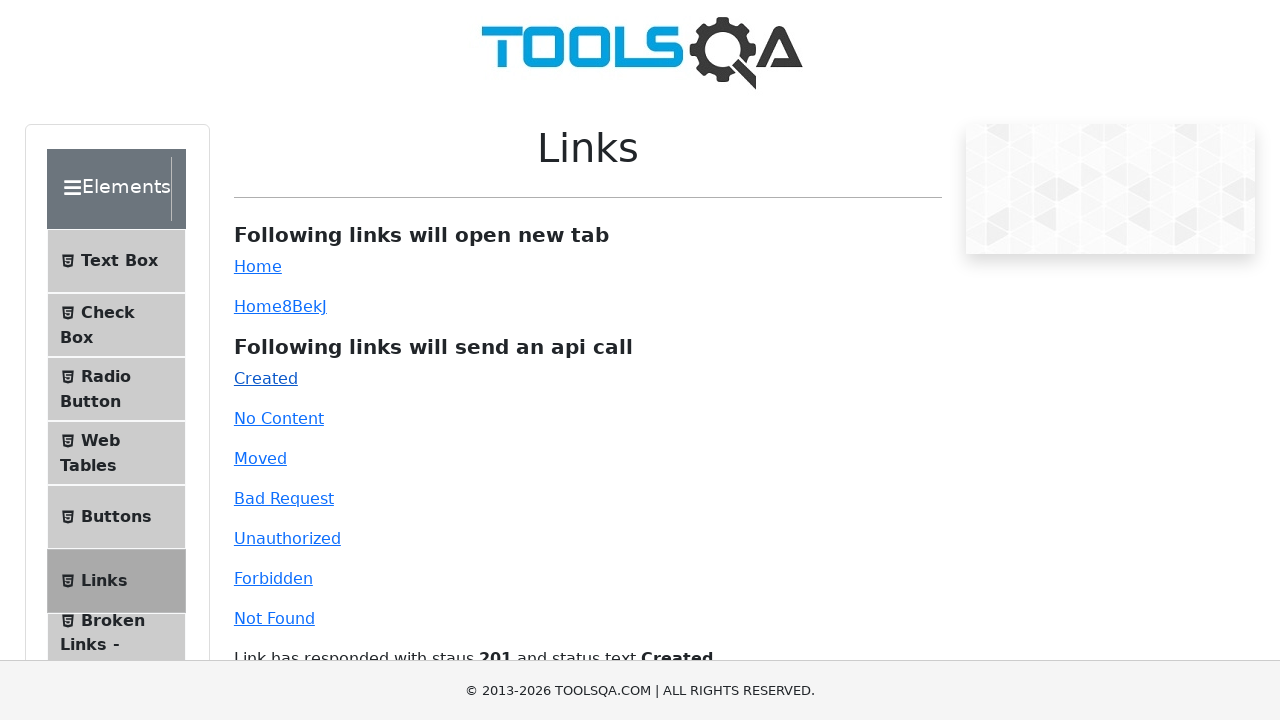

Verified API response status code is 201
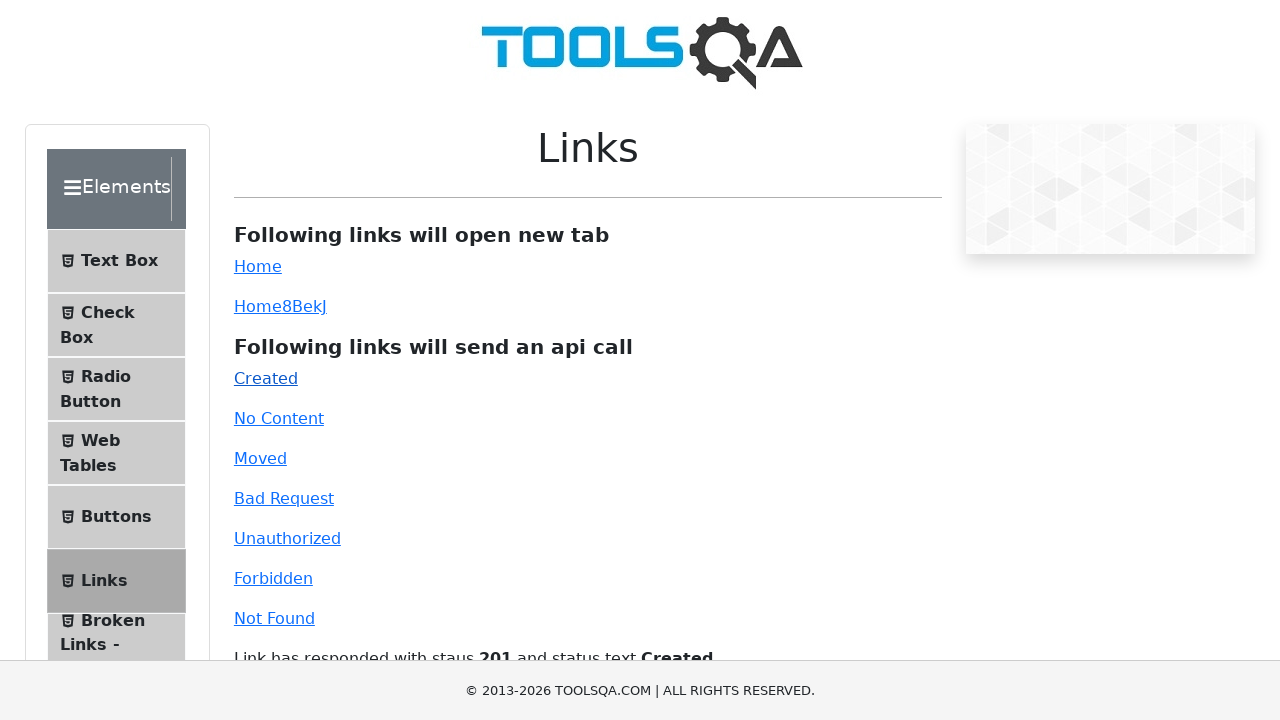

Clicked 'No Content' API call link at (279, 418) on #no-content
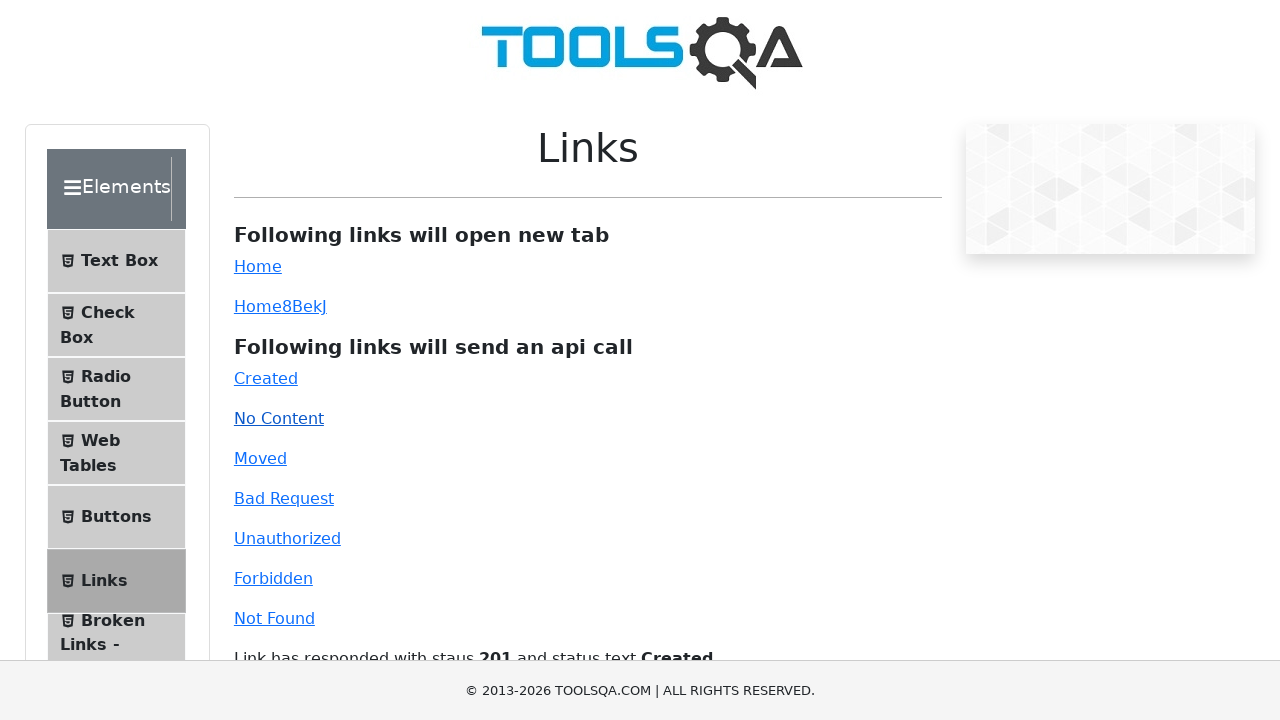

Clicked 'Moved' API call link at (260, 458) on #moved
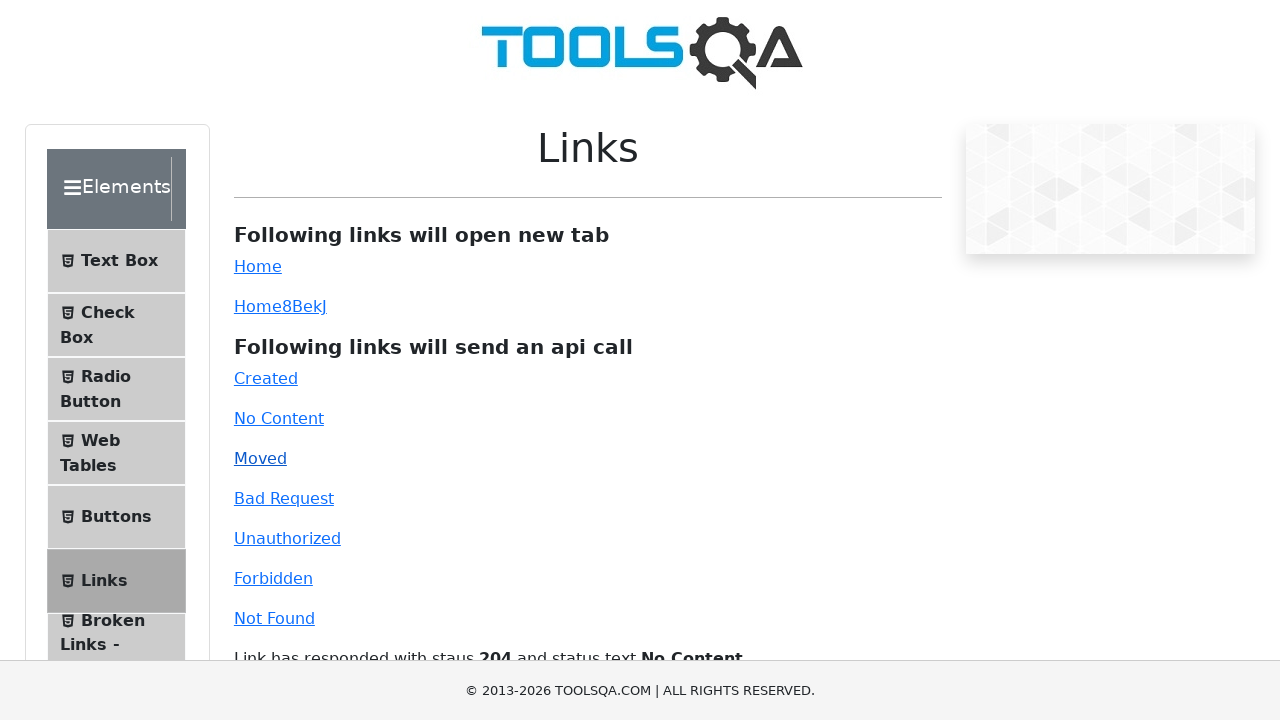

Waited for 'Bad Request' API link to be visible
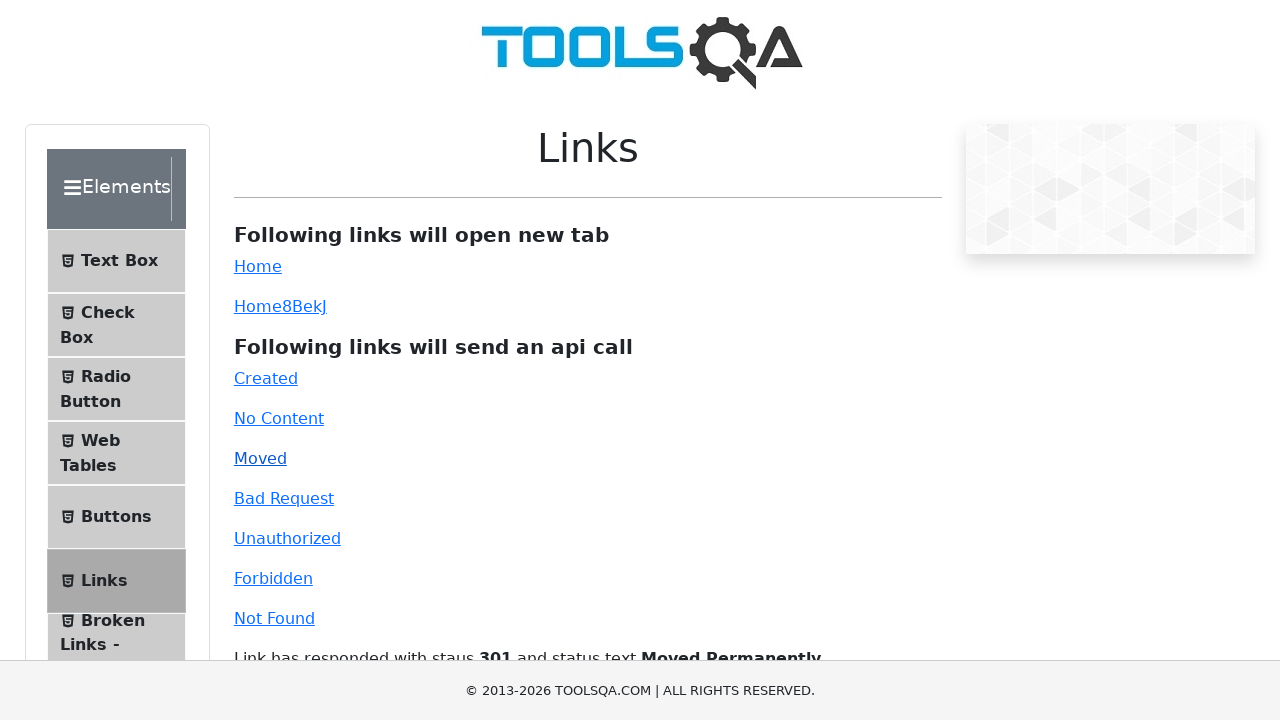

Waited for 'Unauthorized' API link to be visible
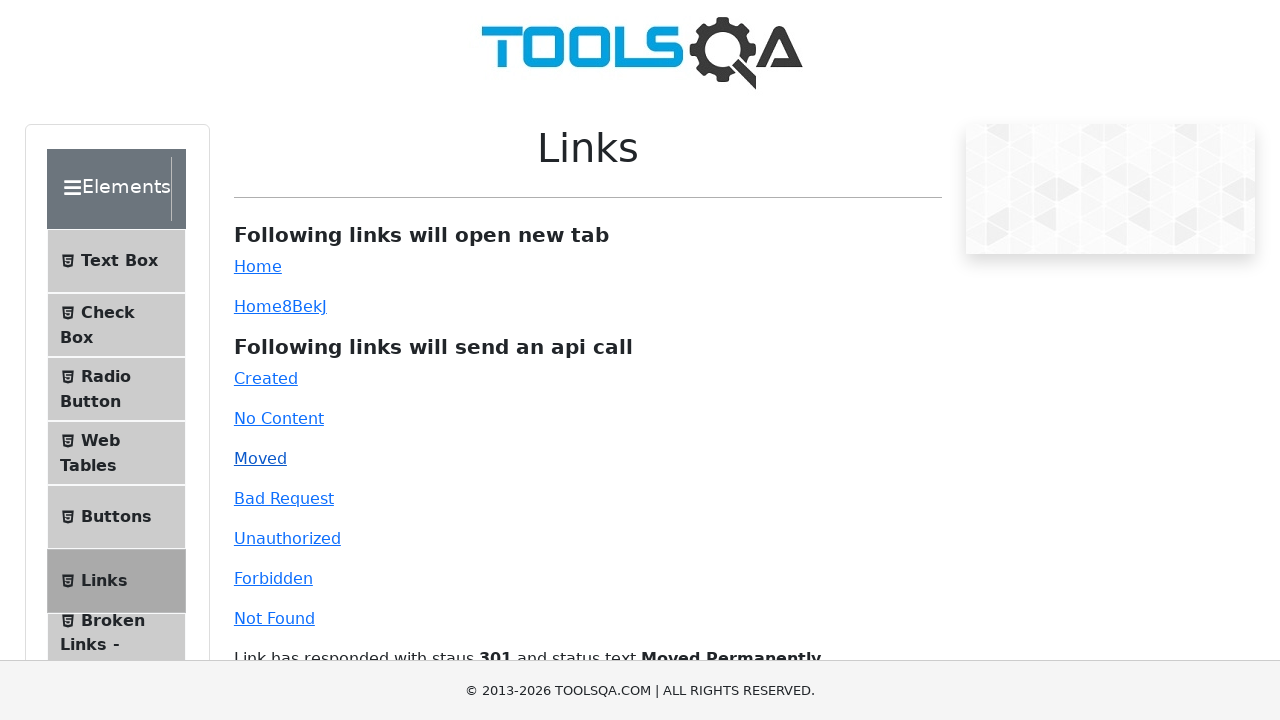

Waited for 'Forbidden' API link to be visible
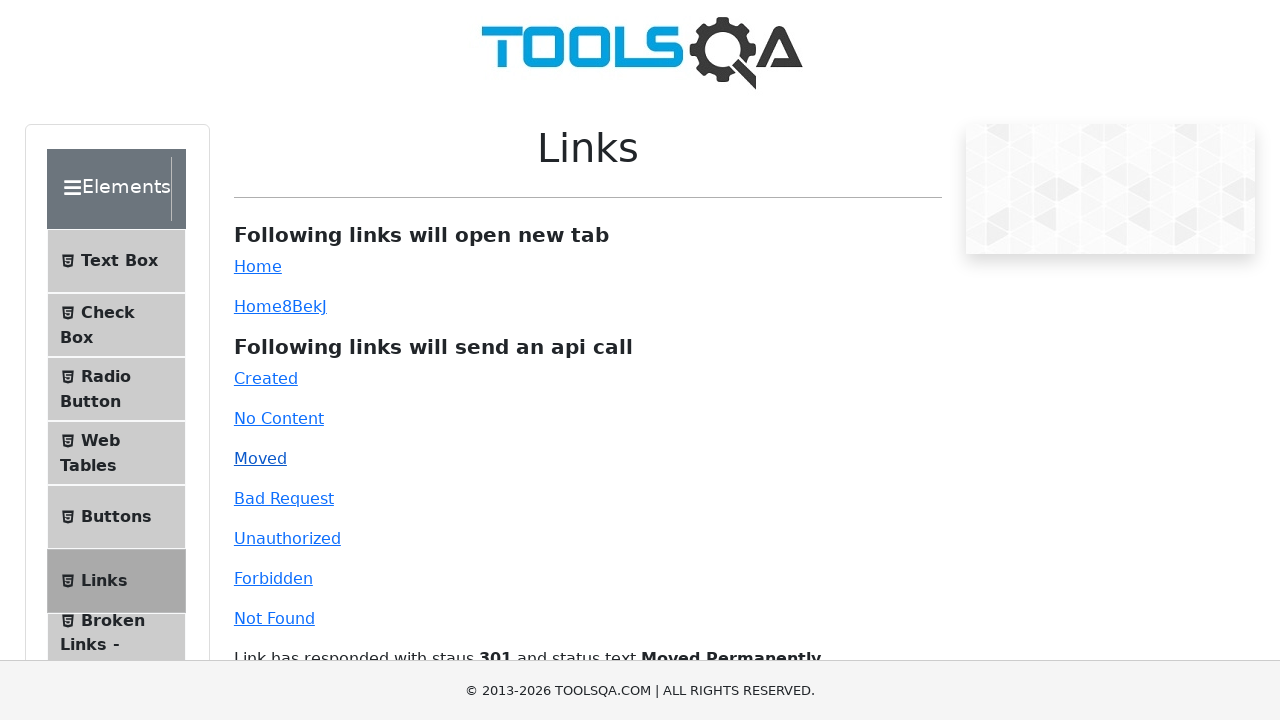

Waited for 'Invalid URL' API link to be visible
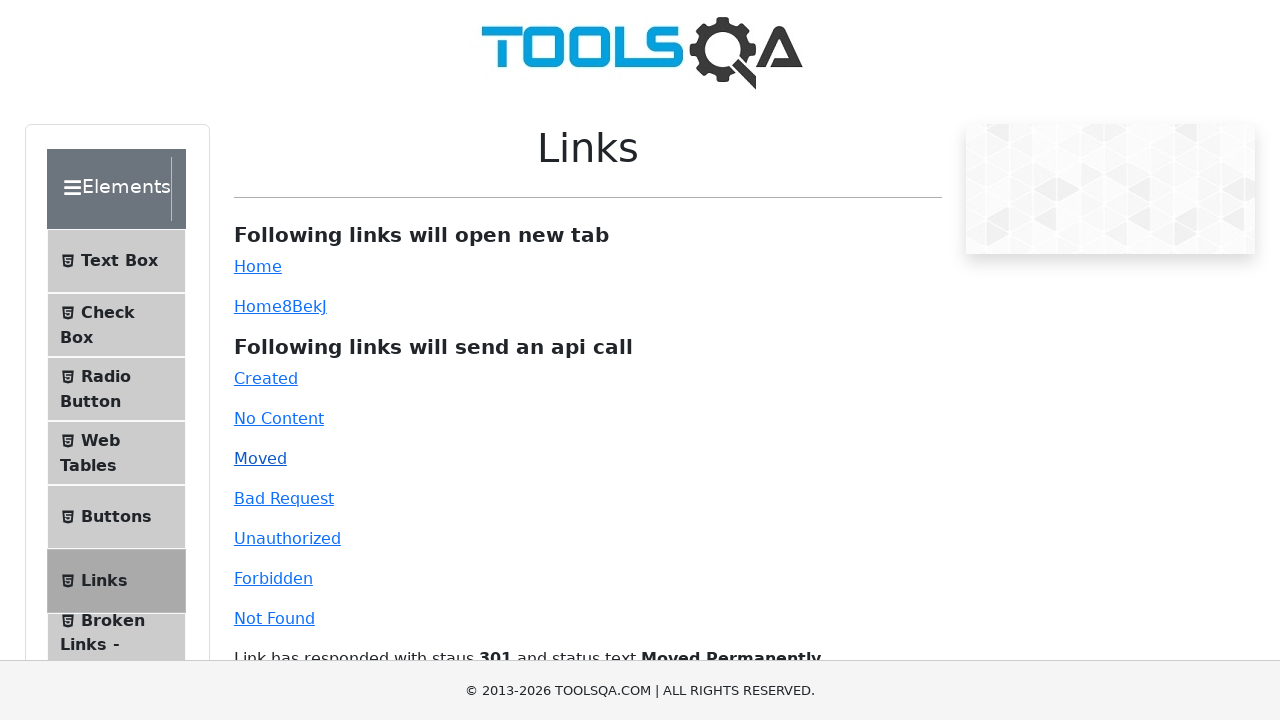

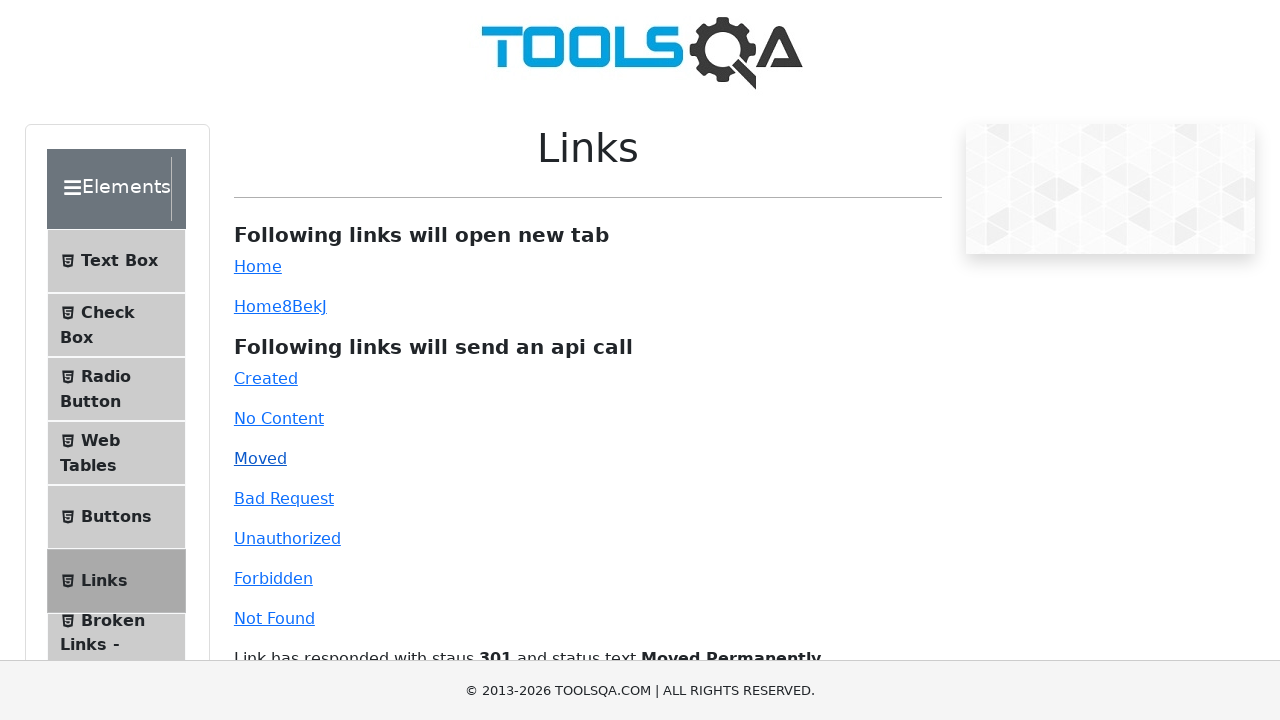